Solves a math problem by extracting two numbers from the page, calculating their sum, and selecting the result from a dropdown menu

Starting URL: http://suninjuly.github.io/selects2.html

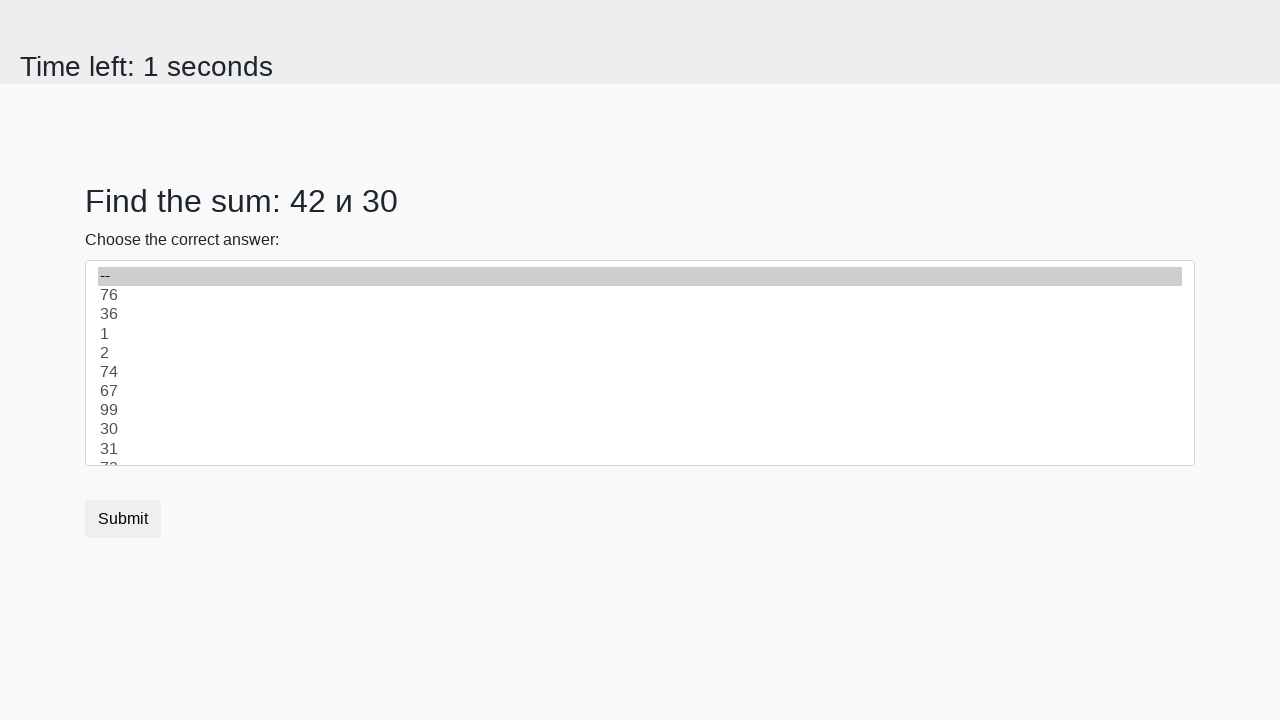

Extracted first number from span#num1
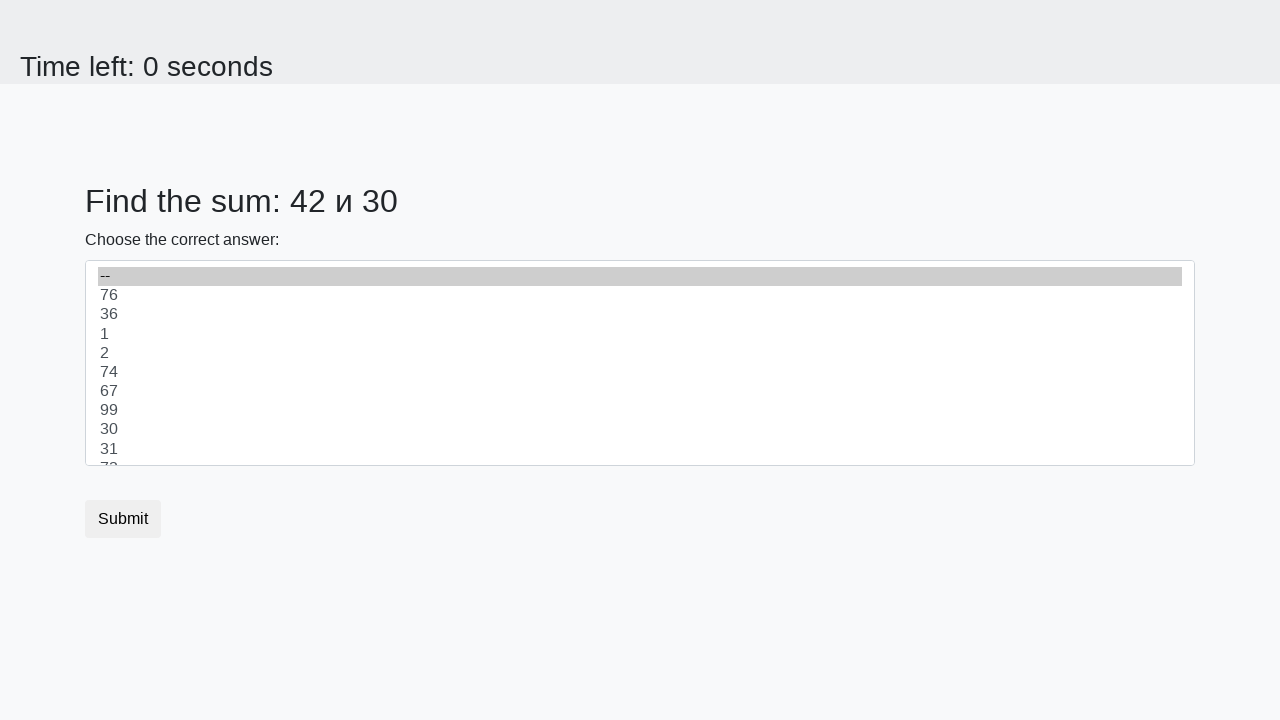

Extracted second number from span#num2
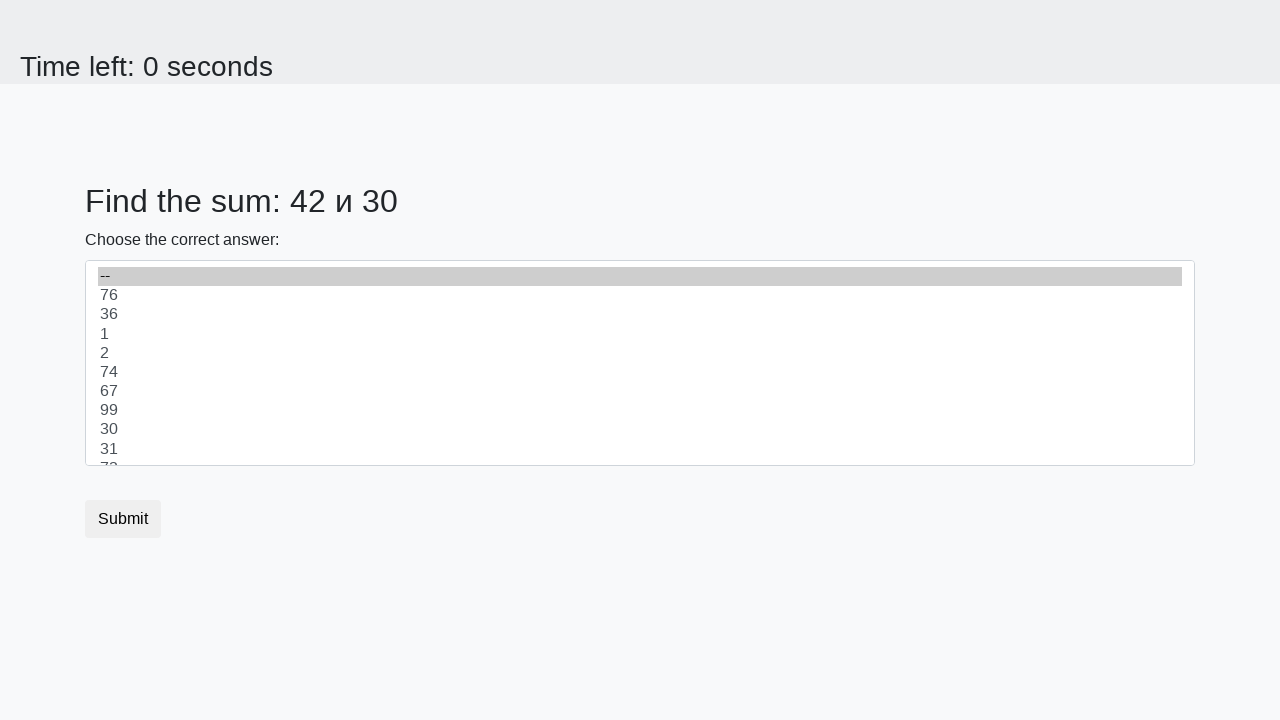

Calculated sum of 42 + 30 = 72
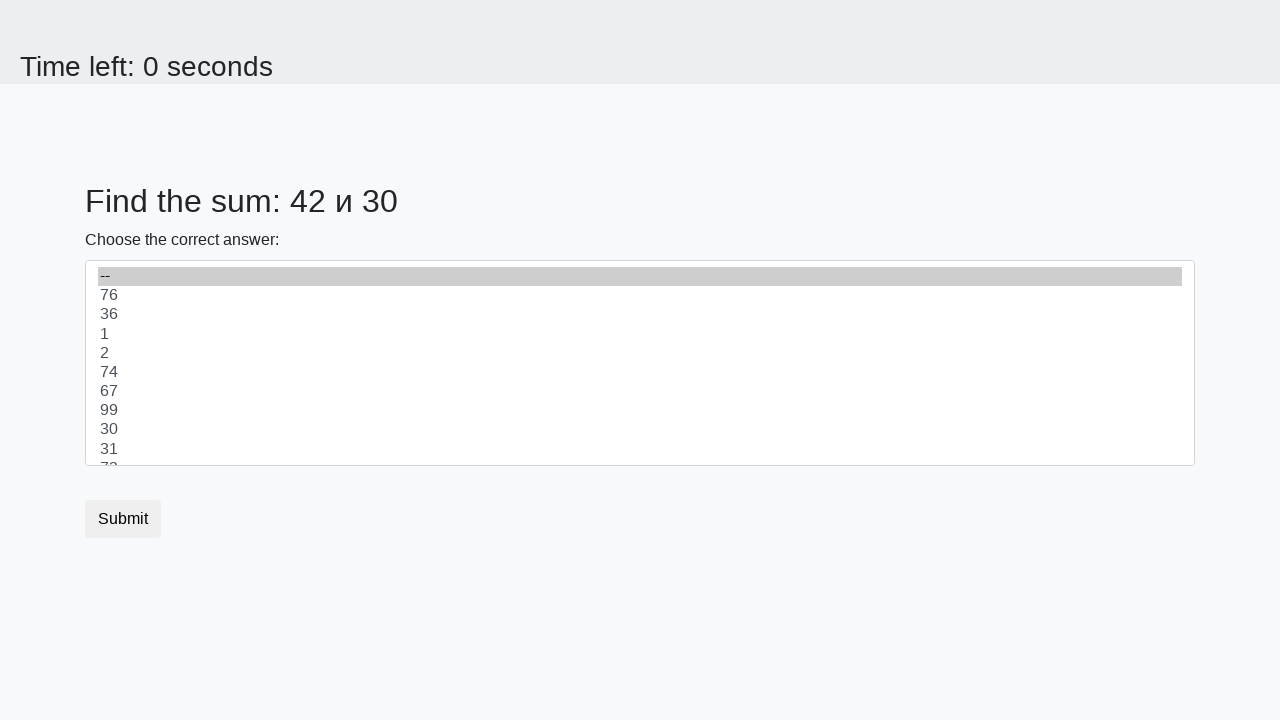

Selected 72 from dropdown menu on select.custom-select
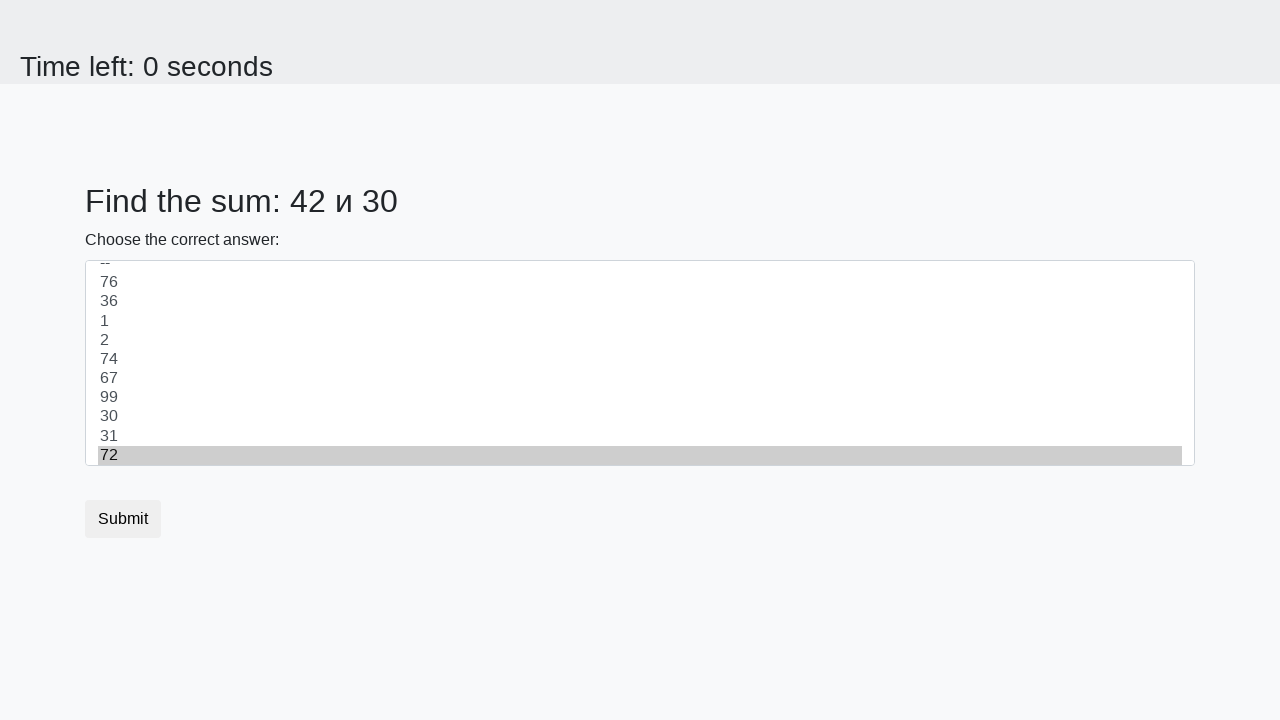

Clicked submit button at (123, 519) on button.btn.btn-default
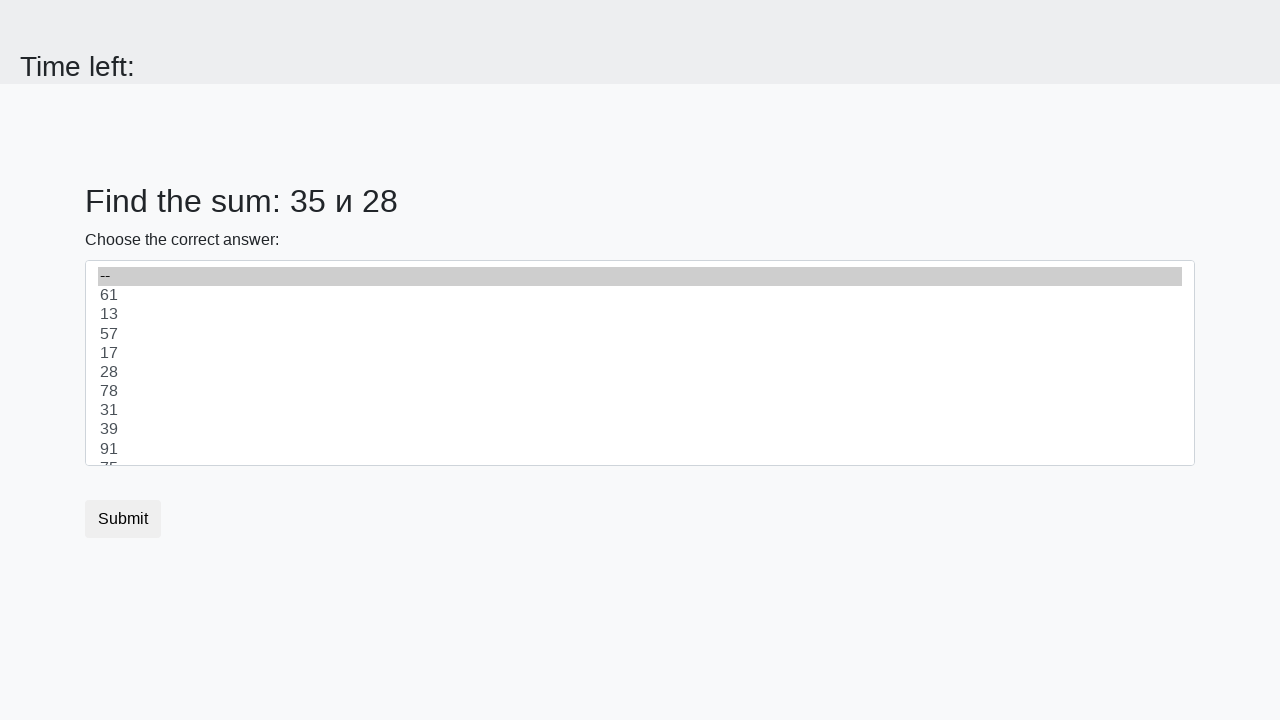

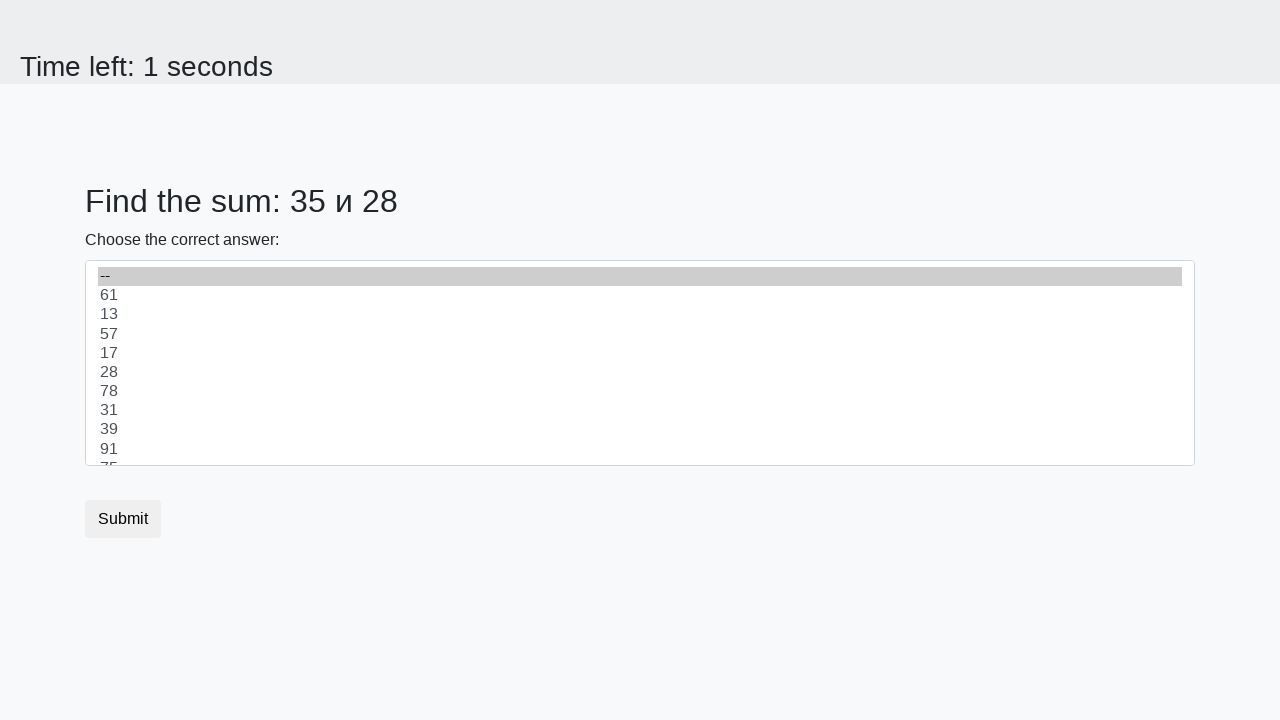